Tests clicking a button using Actions class to move to the element and click it on the DemoQA buttons page

Starting URL: https://demoqa.com/buttons

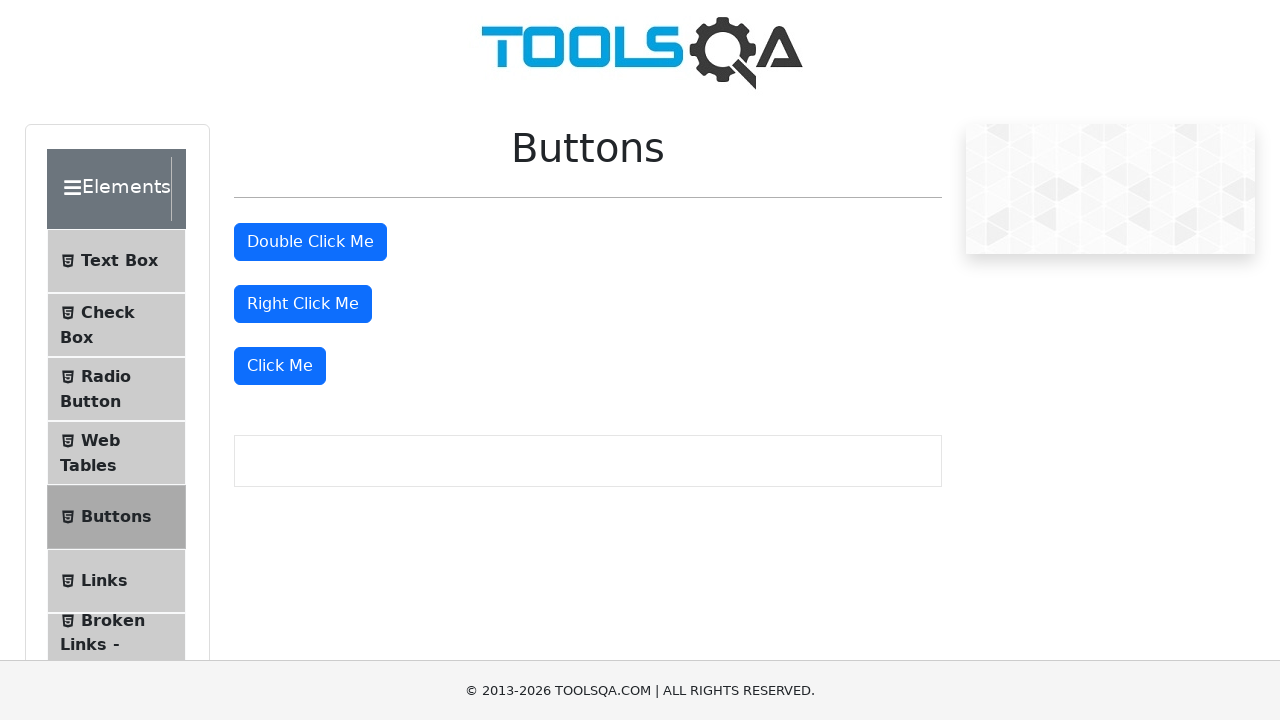

Navigated to DemoQA buttons page
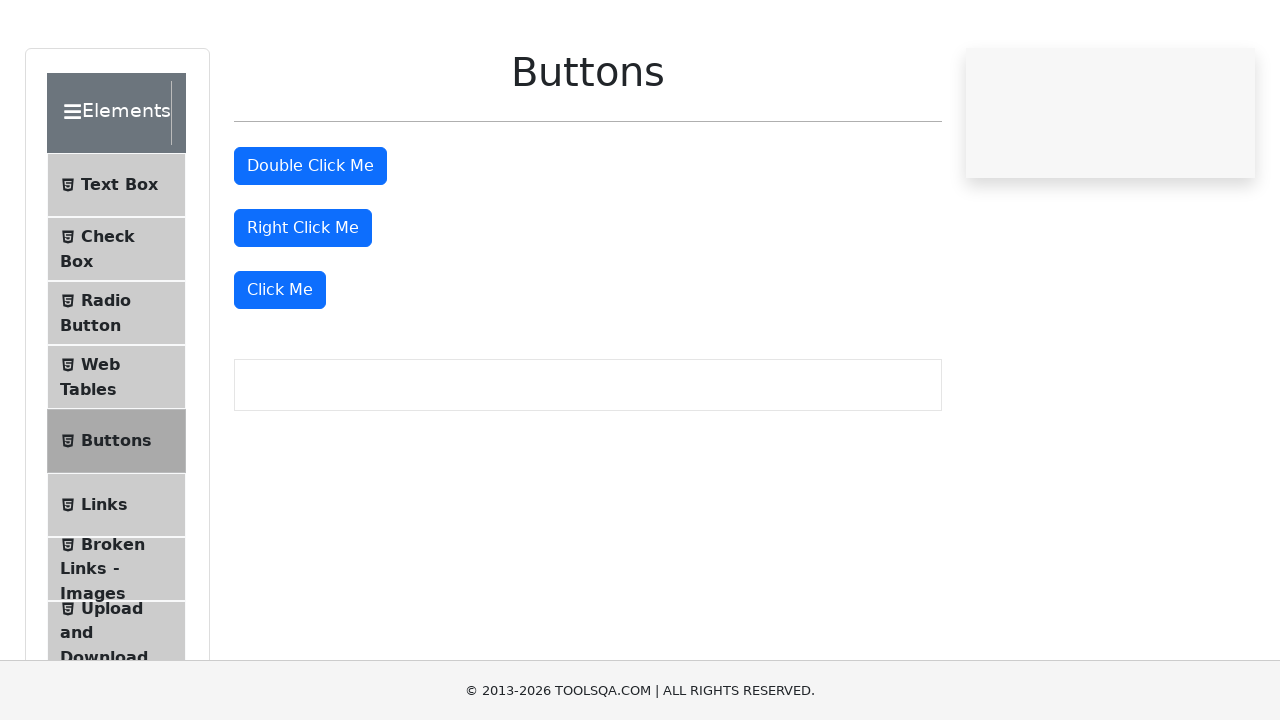

Clicked the 'Click Me' button using Actions at (280, 366) on xpath=//button[text()='Click Me']
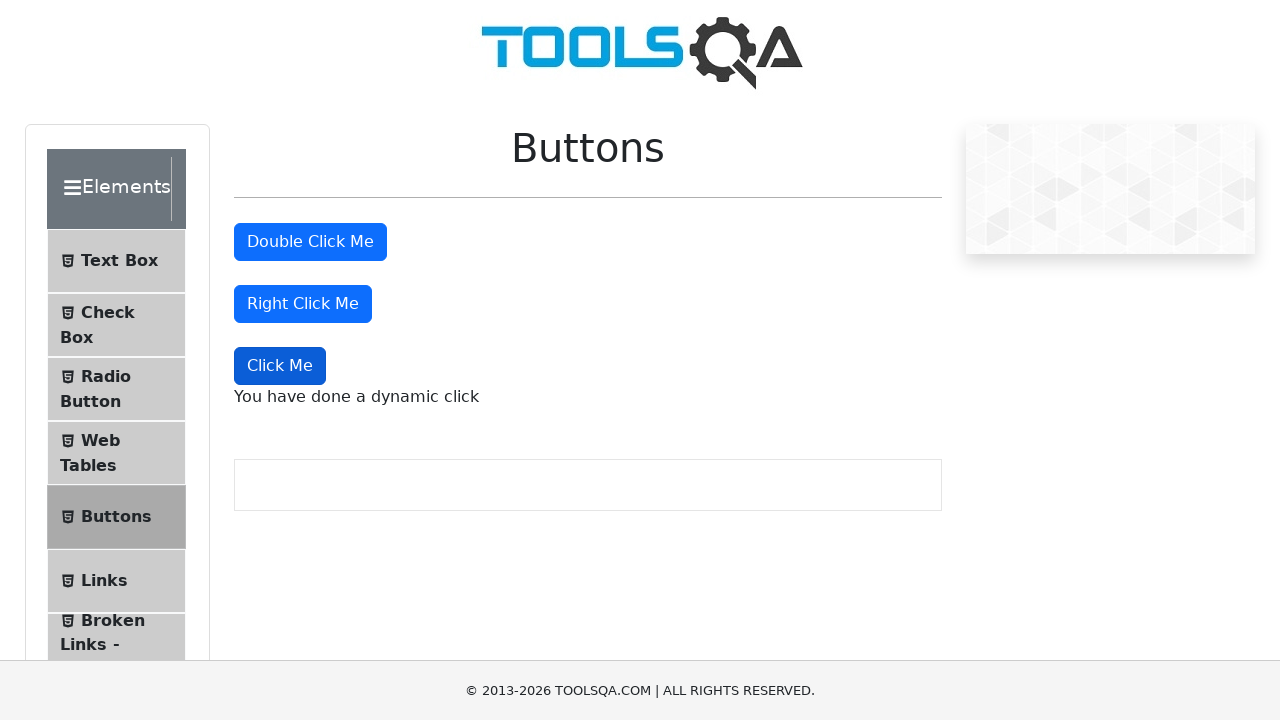

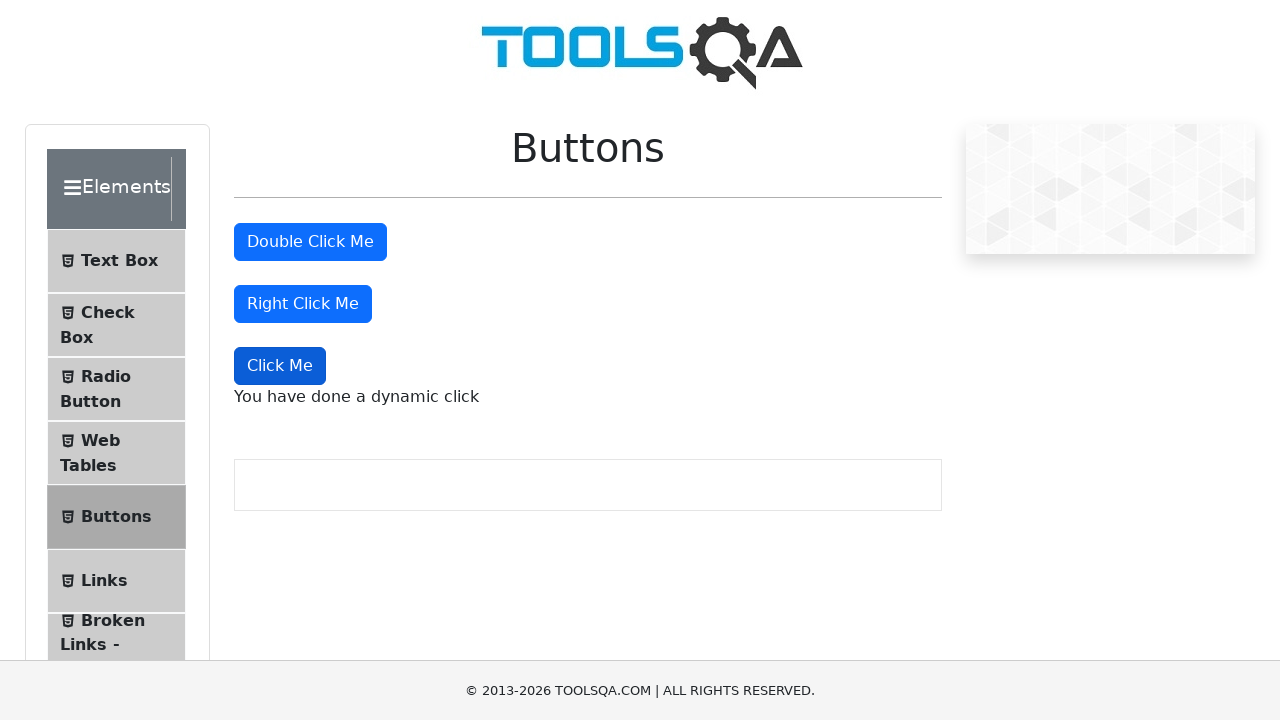